Tests right-click context menu functionality by performing a right-click action on a button element

Starting URL: http://swisnl.github.io/jQuery-contextMenu/demo.html

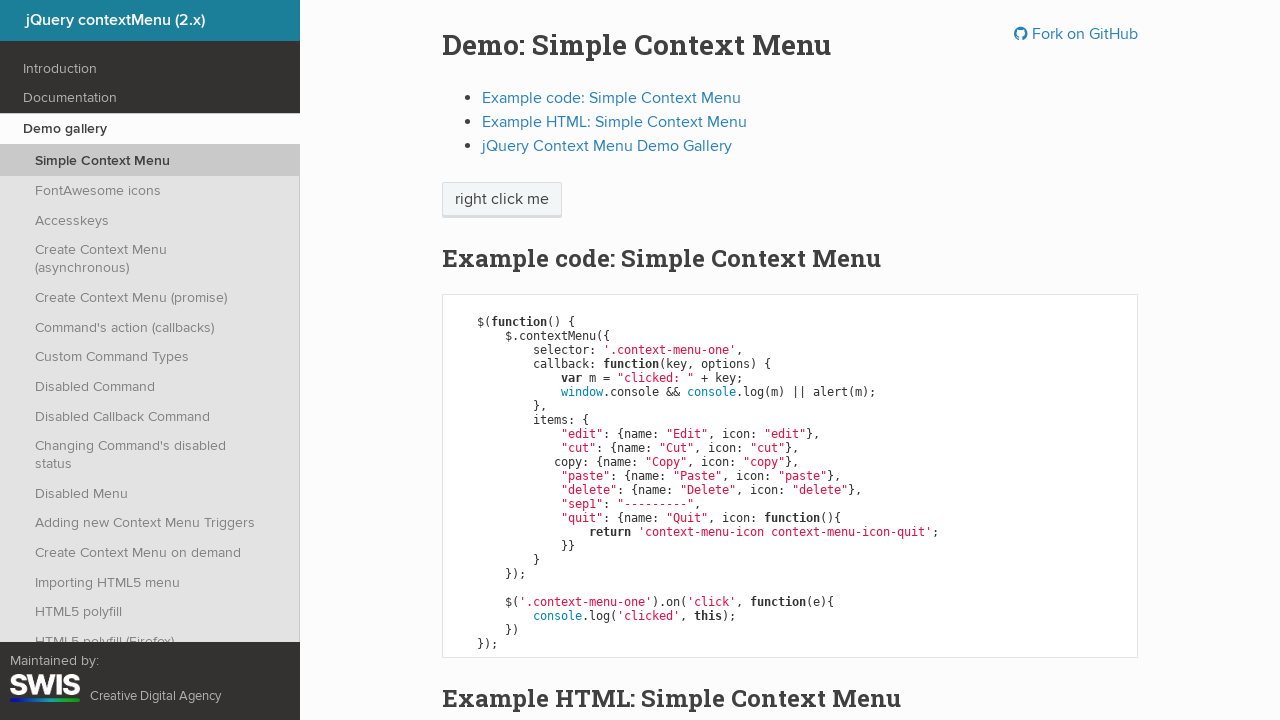

Located the button element for right-click action
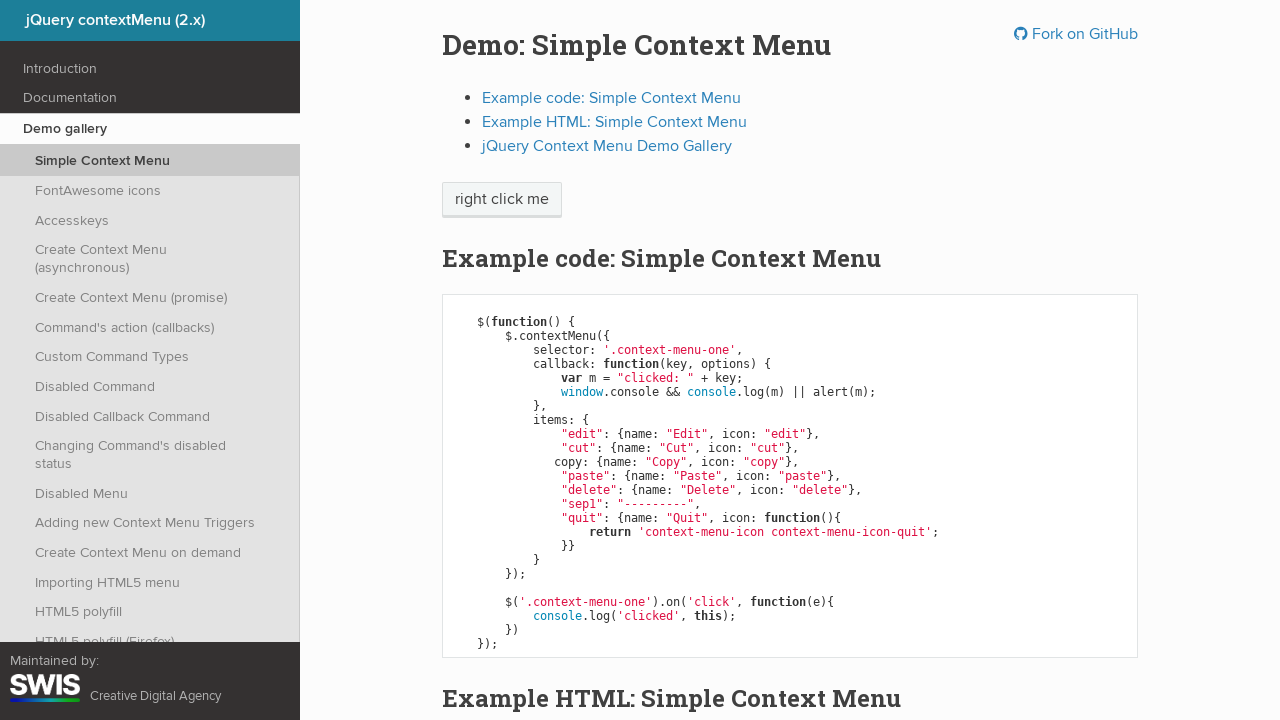

Performed right-click action on the button element at (502, 200) on span.context-menu-one.btn.btn-neutral
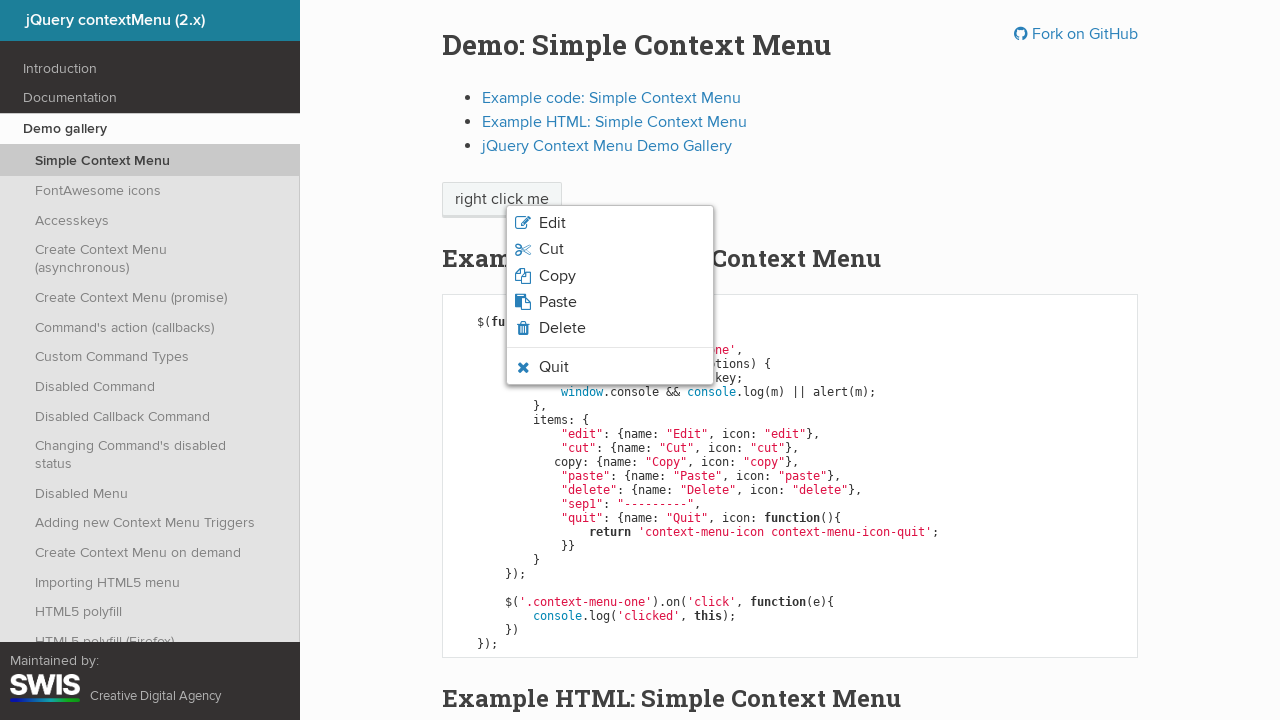

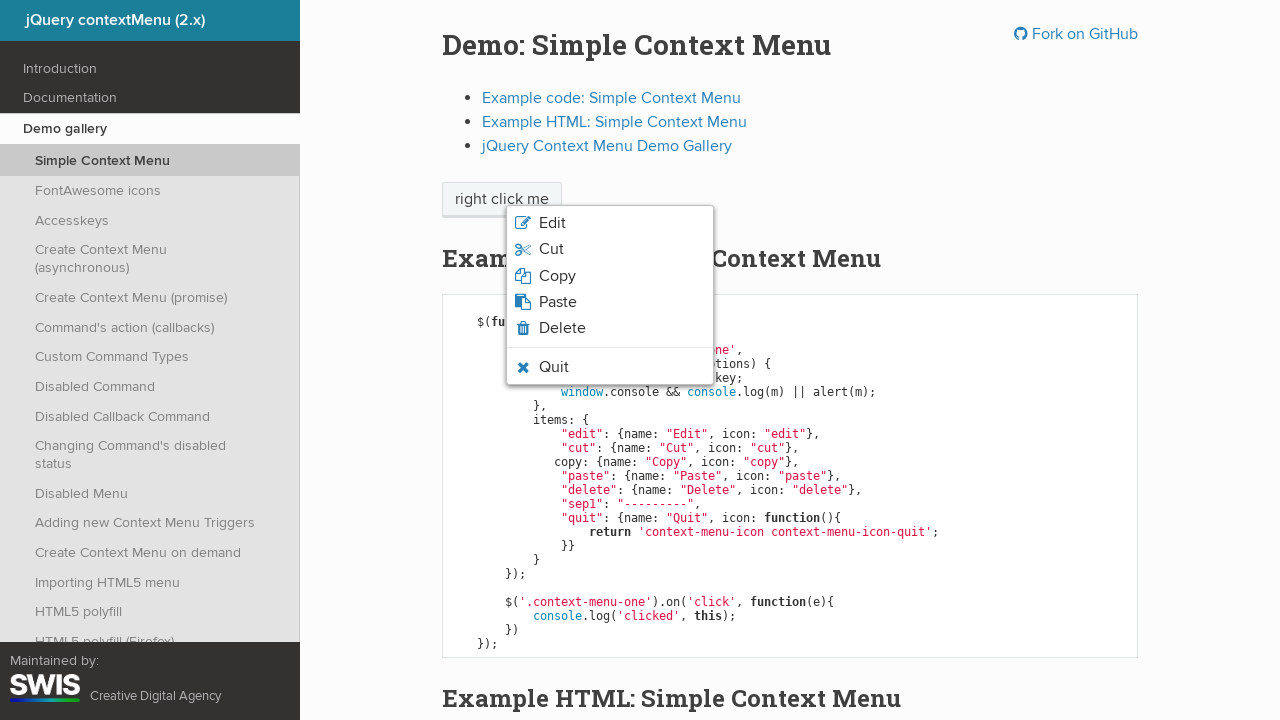